Navigates to sign-in page and verifies the password field is present

Starting URL: https://cannatrader-frontend.vercel.app/home

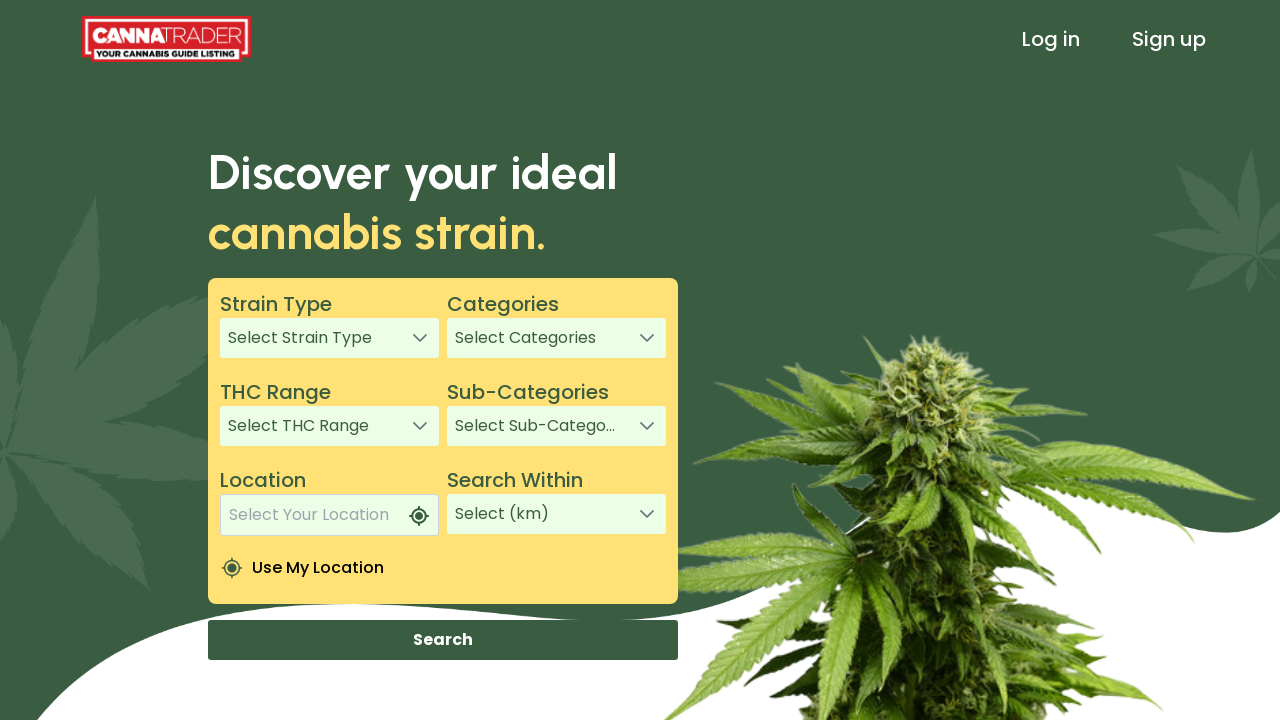

Navigated to home page
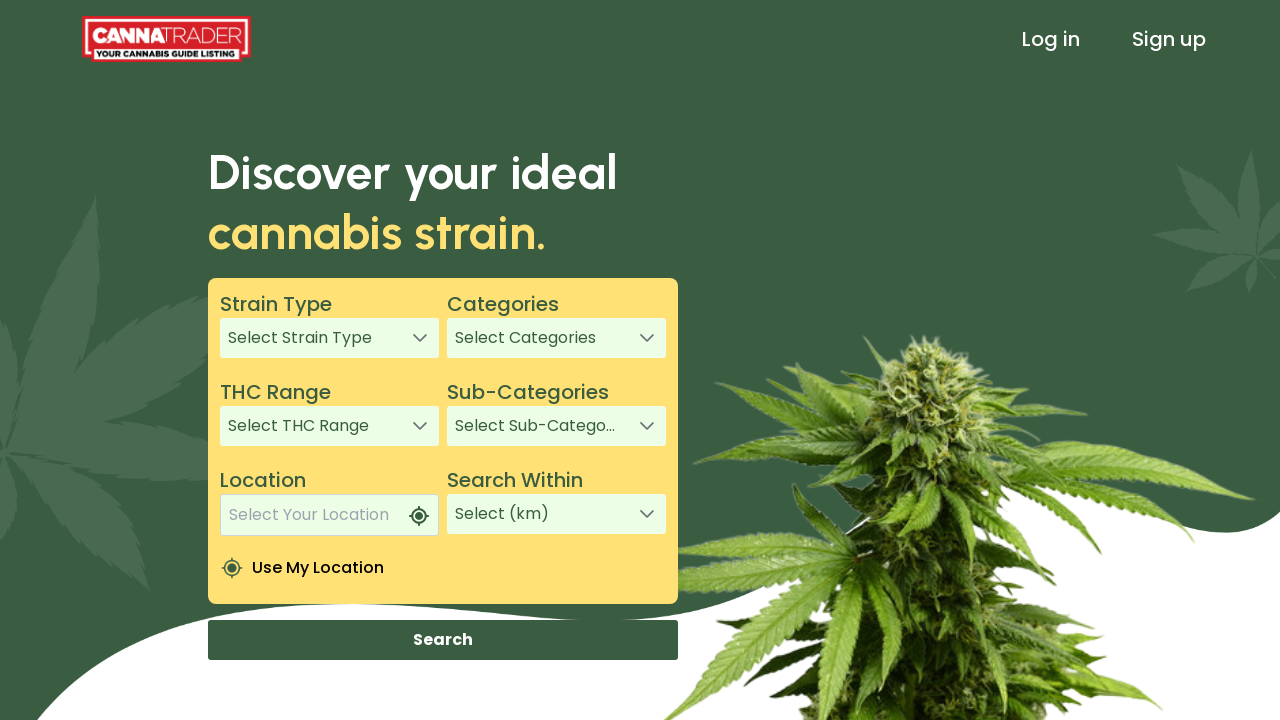

Clicked sign-in link at (1051, 39) on xpath=/html/body/app-root/app-header/div[1]/header/div[3]/a[1]
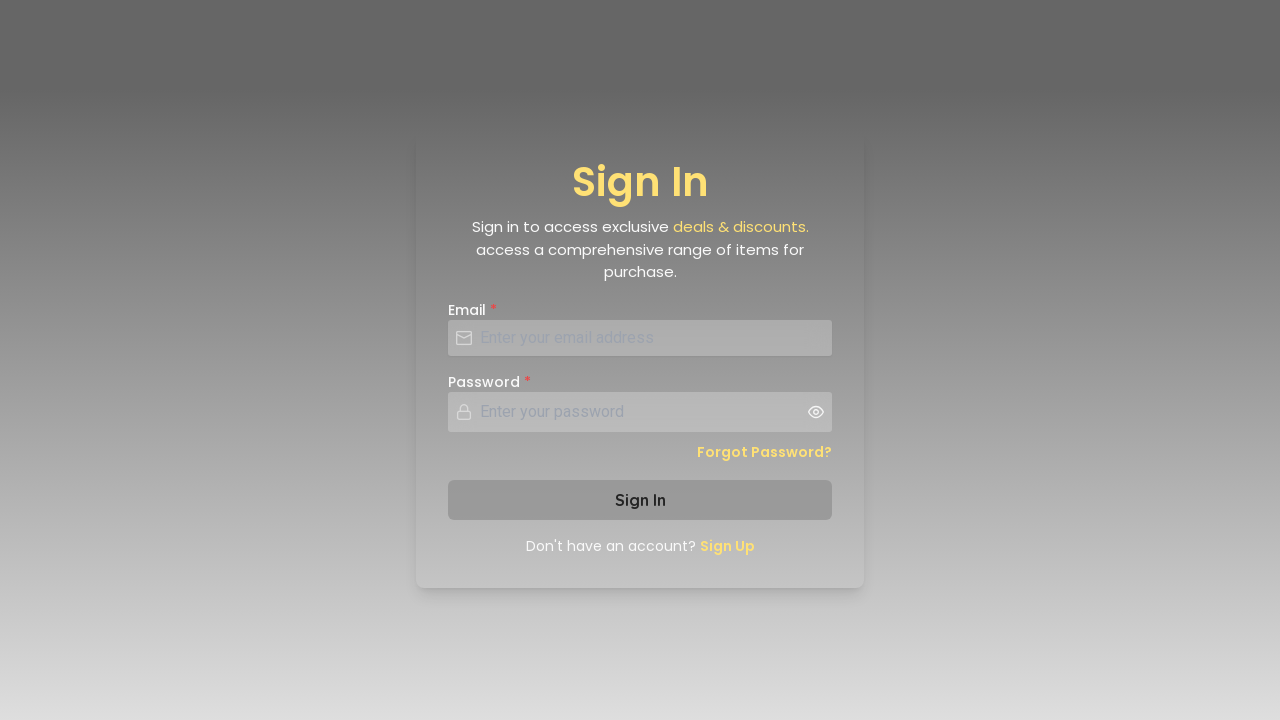

Password field is present on sign-in page
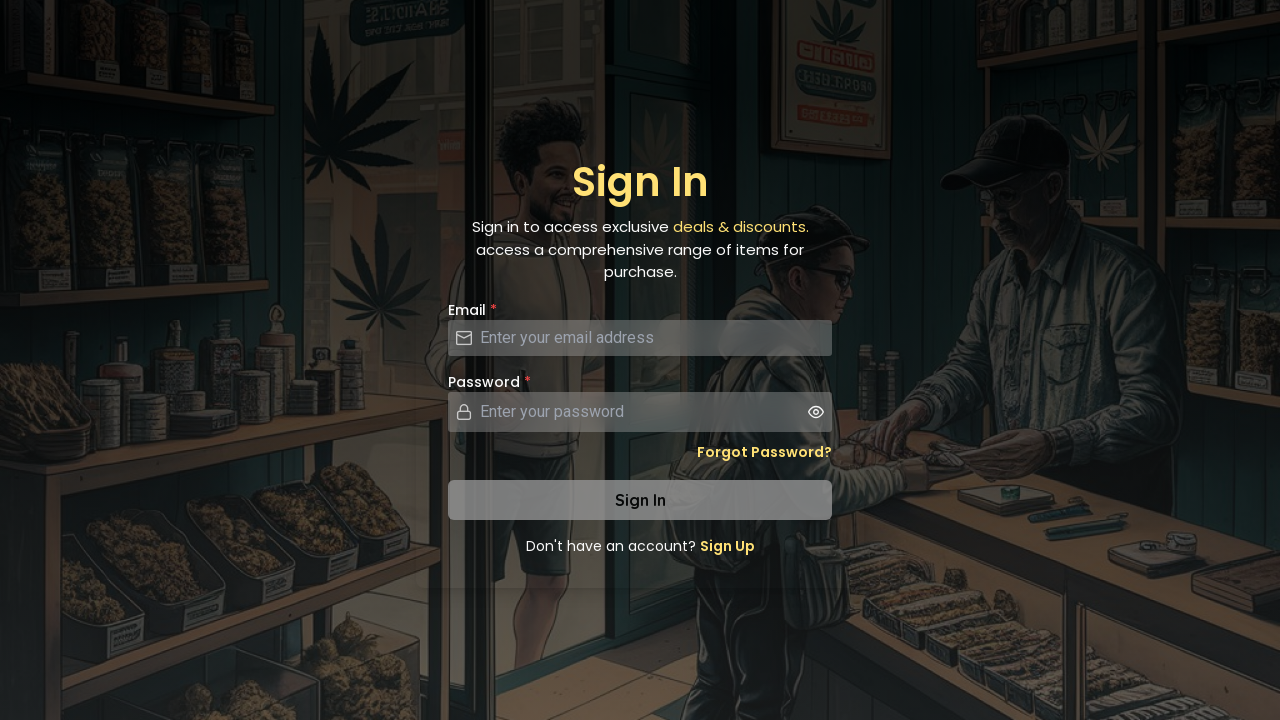

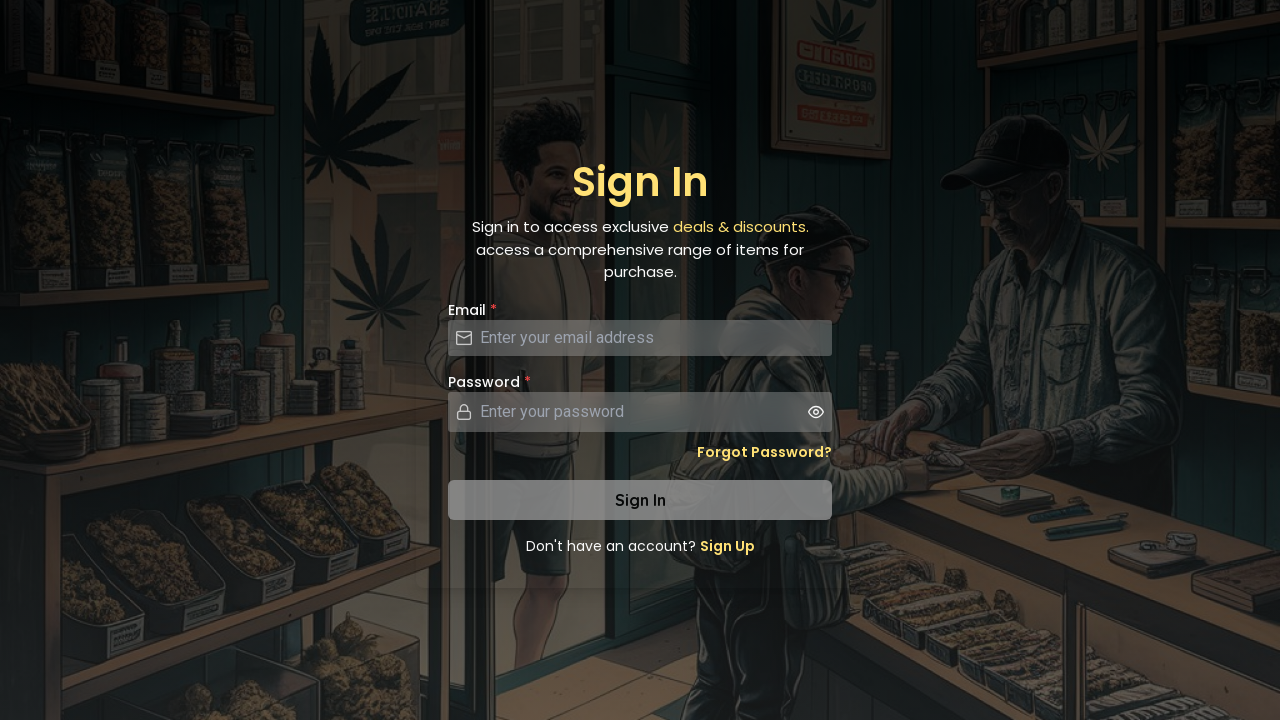